Tests the Python.org search functionality by entering "pycon" in the search box and submitting the search

Starting URL: https://www.python.org

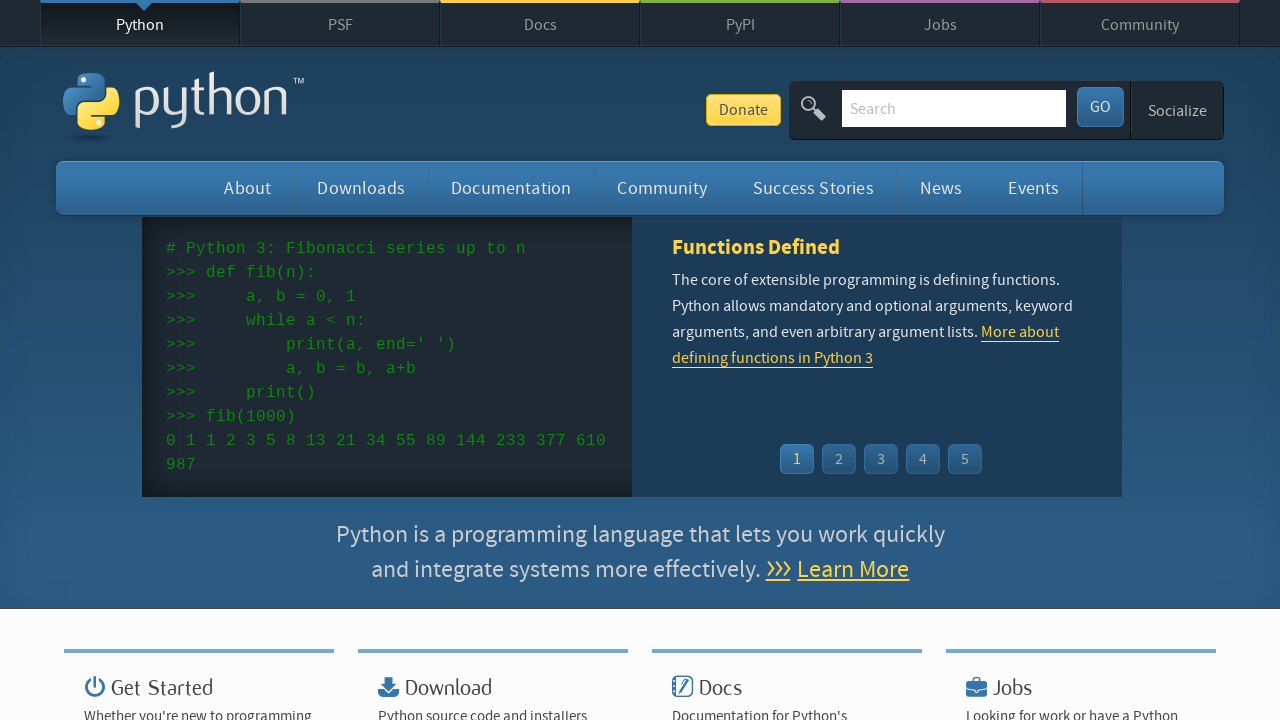

Verified page title contains 'Python'
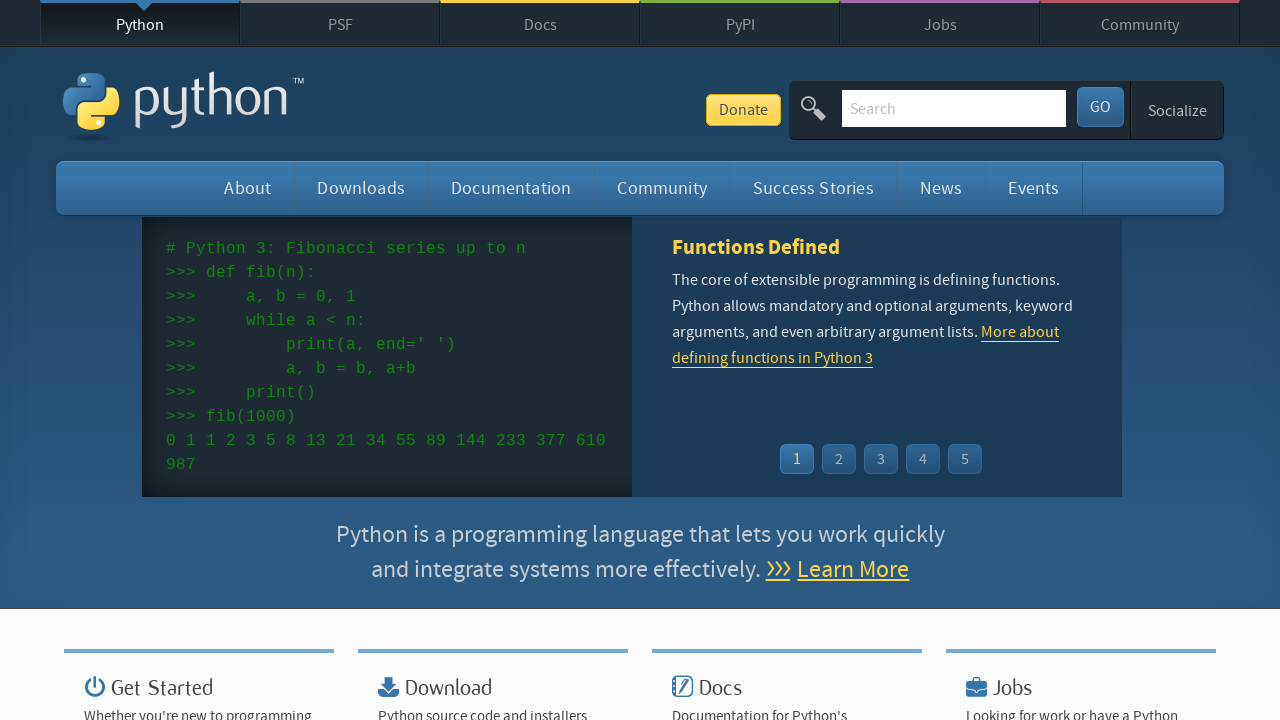

Filled search box with 'pycon' on input[name='q']
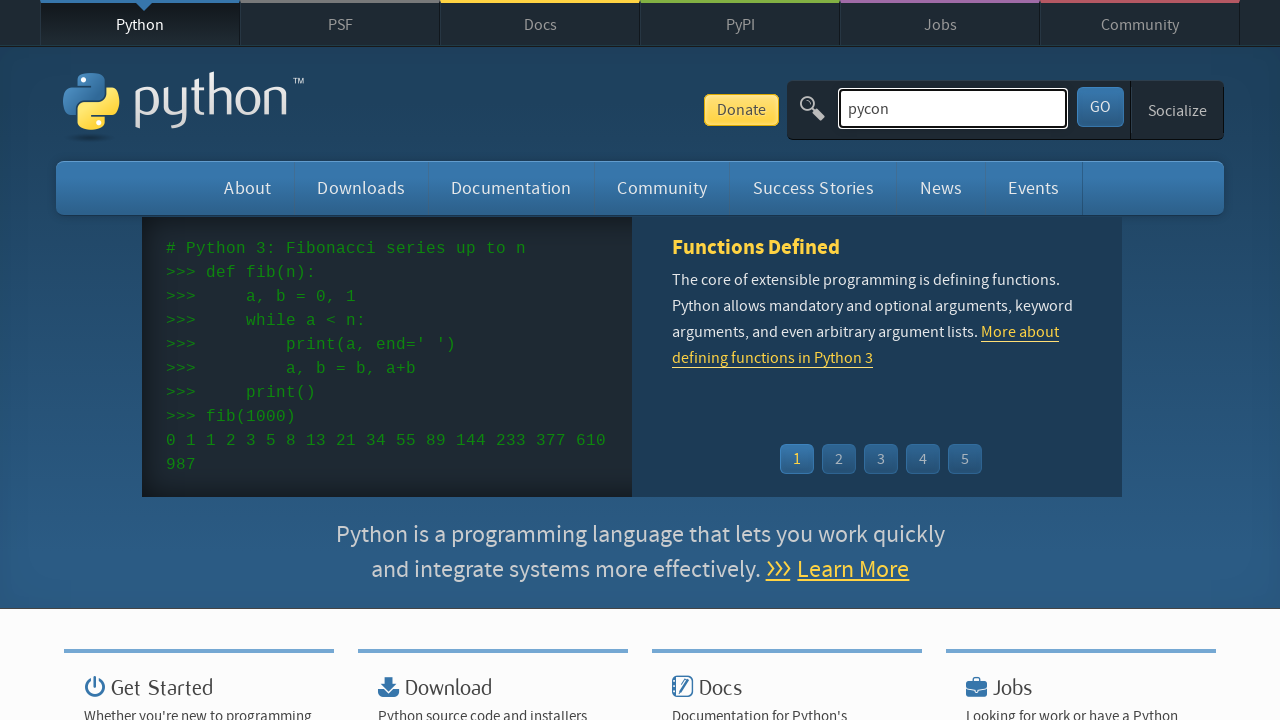

Pressed Enter to submit search for 'pycon' on input[name='q']
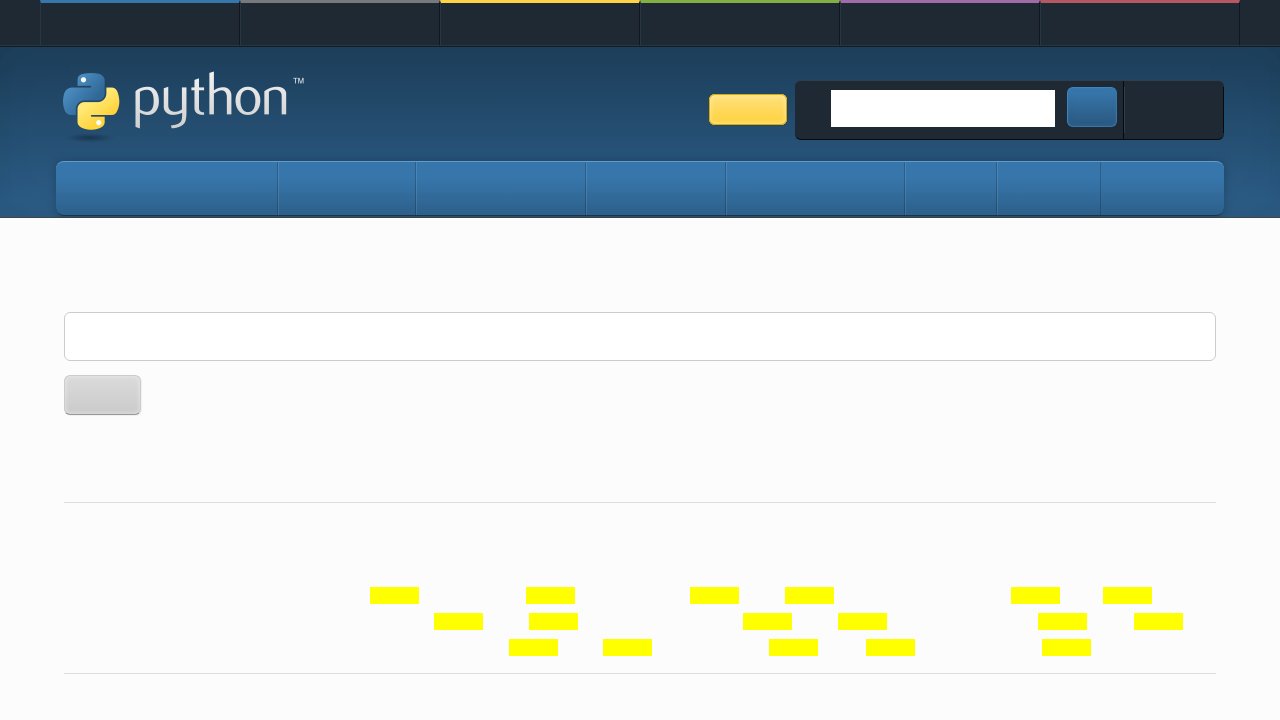

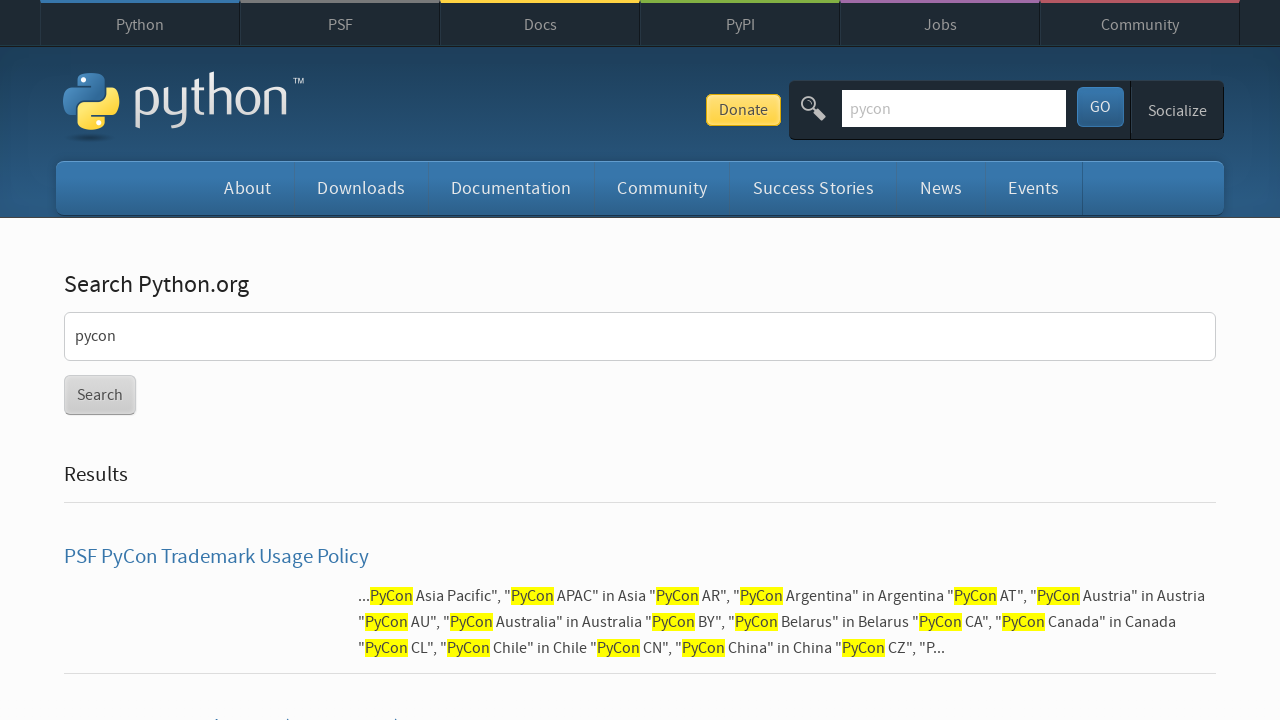